Tests jQuery UI's selectable functionality by selecting multiple items from Item 1 to Item 5 using click and drag action

Starting URL: https://jqueryui.com/selectable/

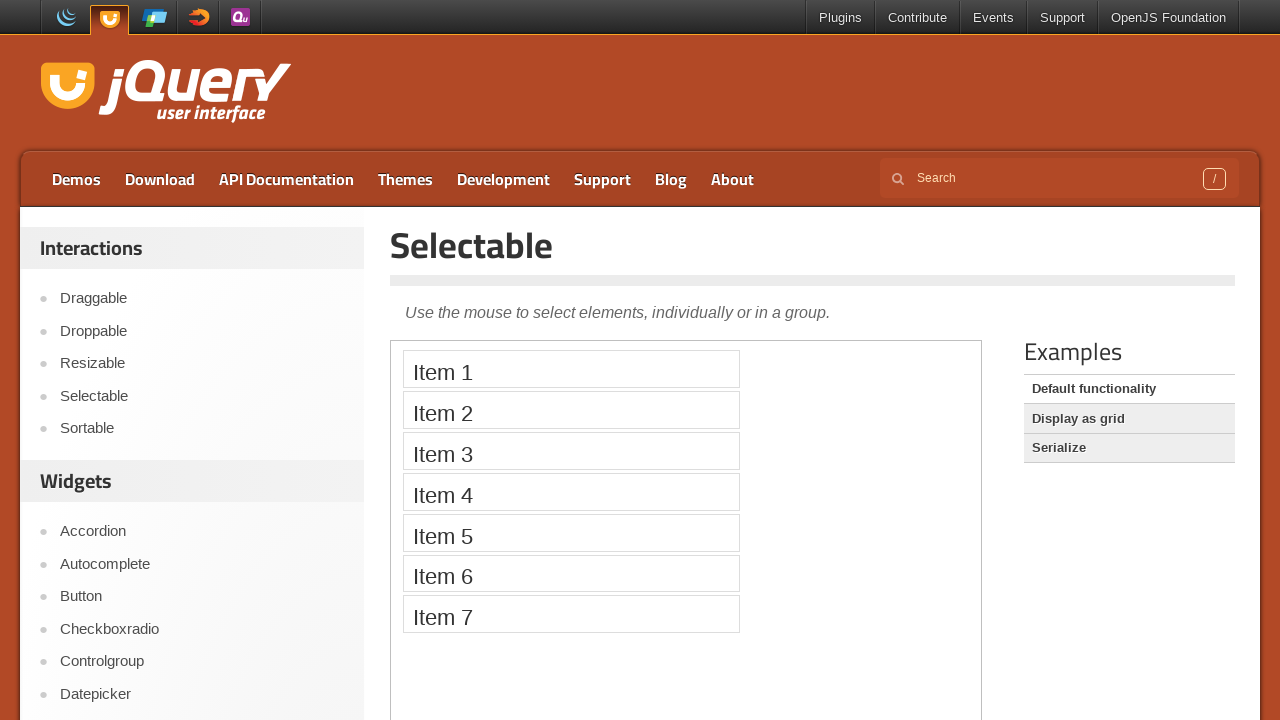

Located the iframe containing the selectable demo
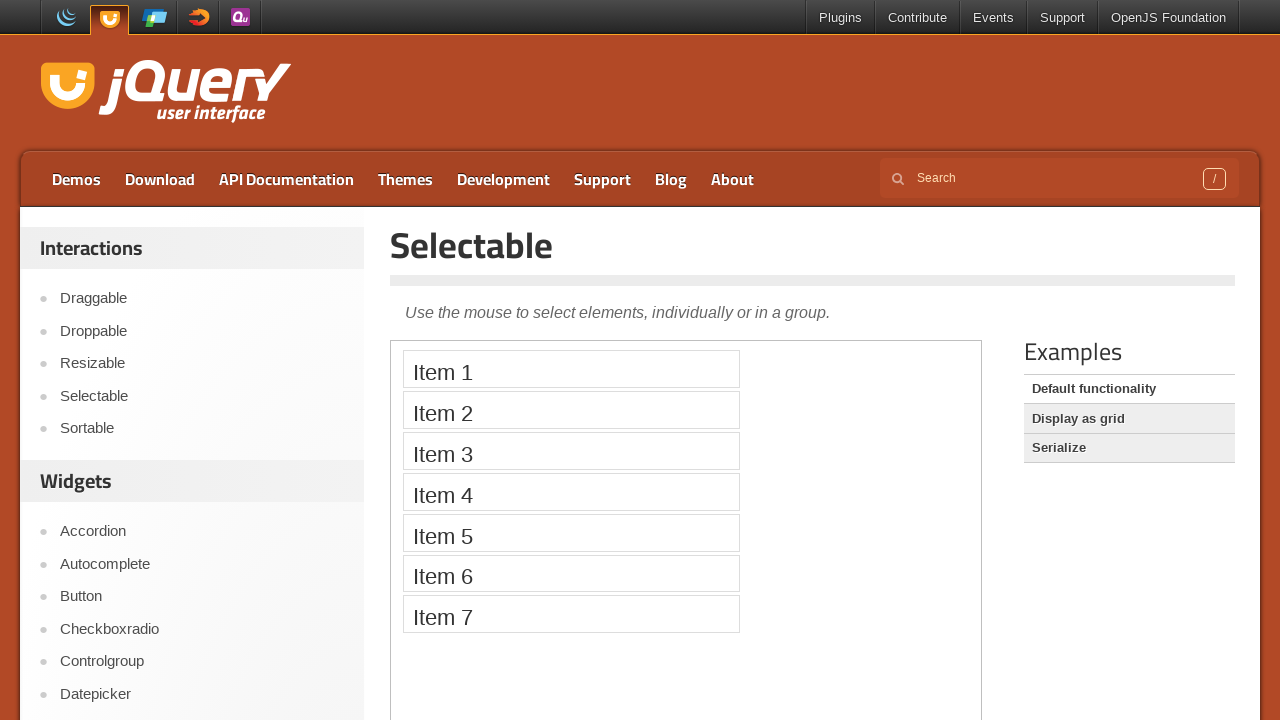

Located the body element within the iframe
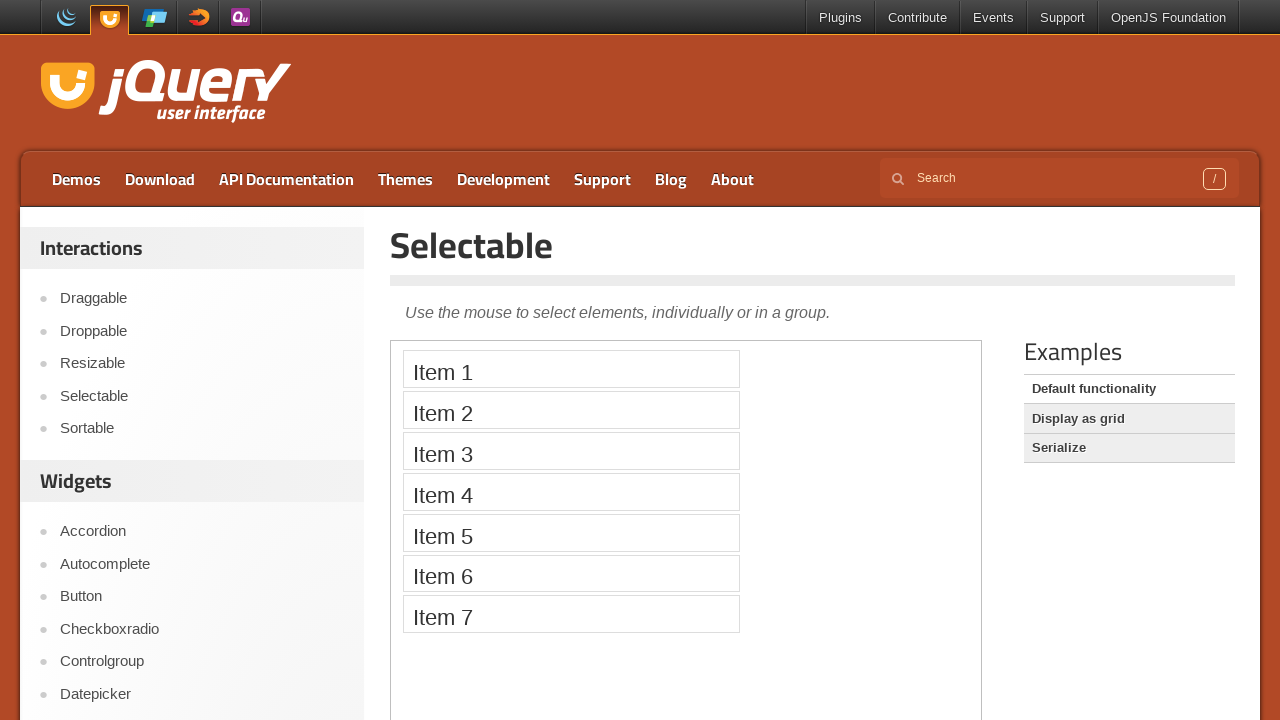

Located Item 1 element
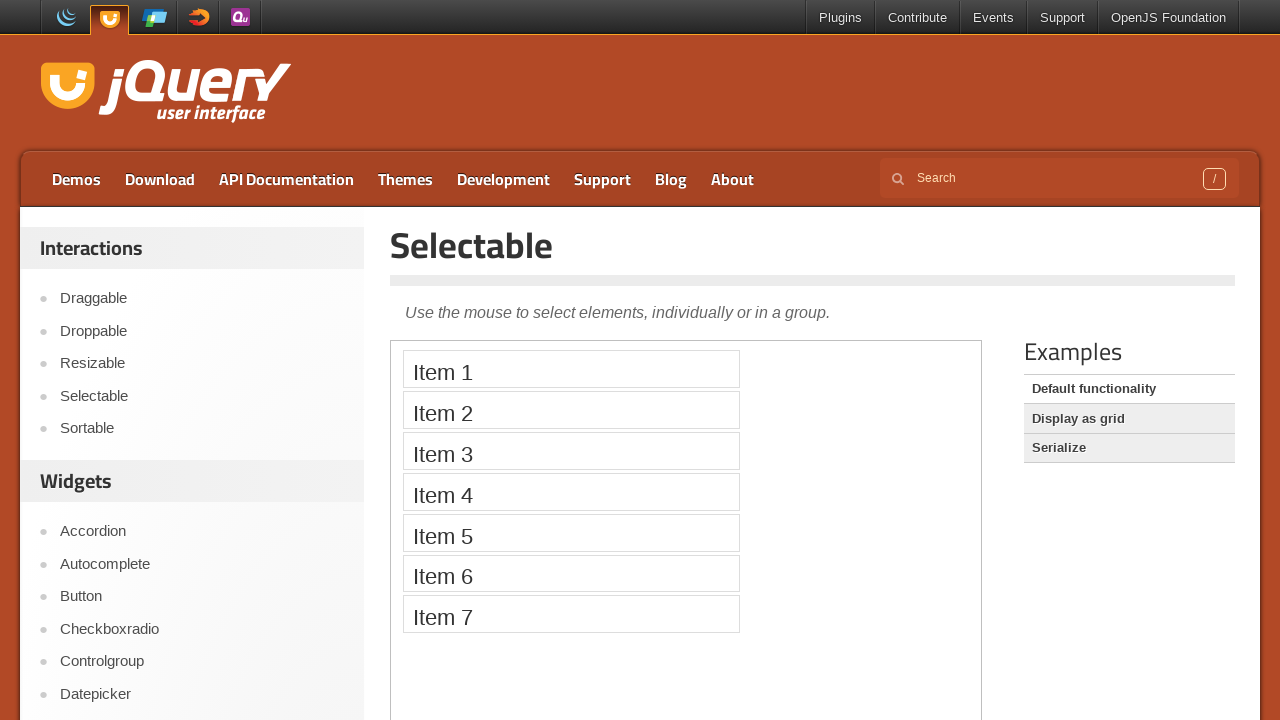

Located Item 5 element
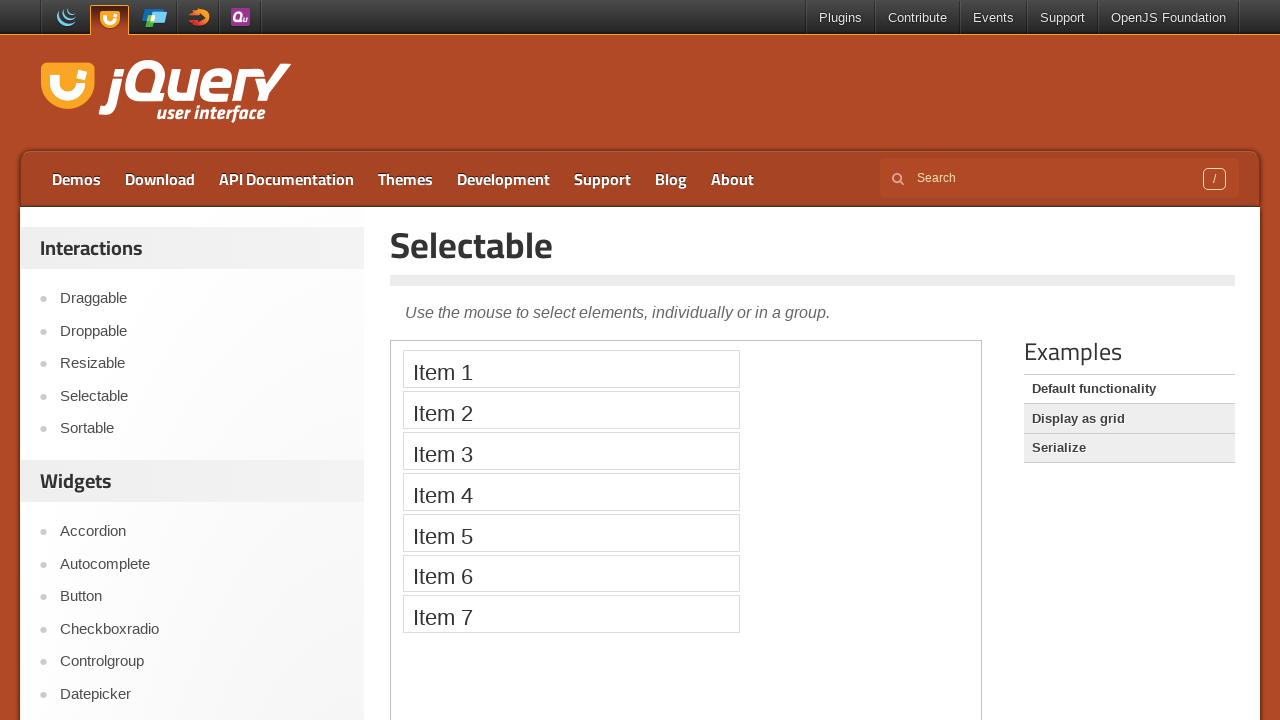

Performed drag action from Item 1 to Item 5 to select multiple items at (571, 532)
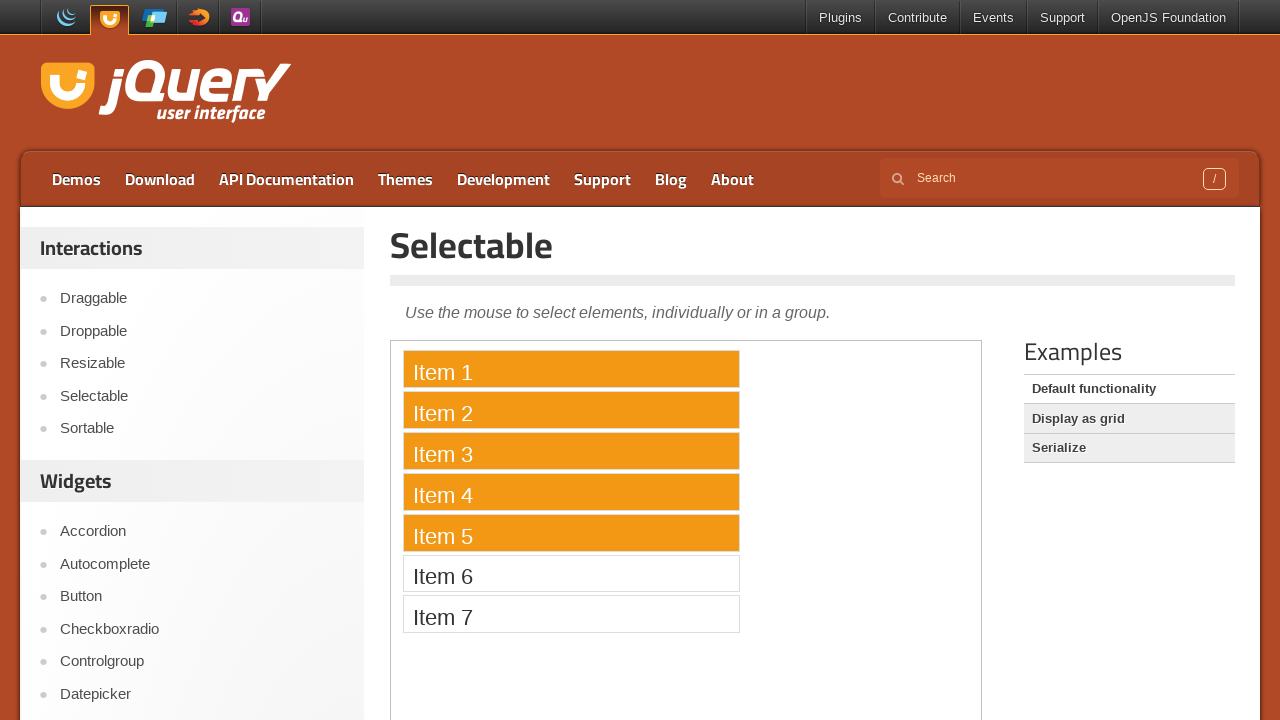

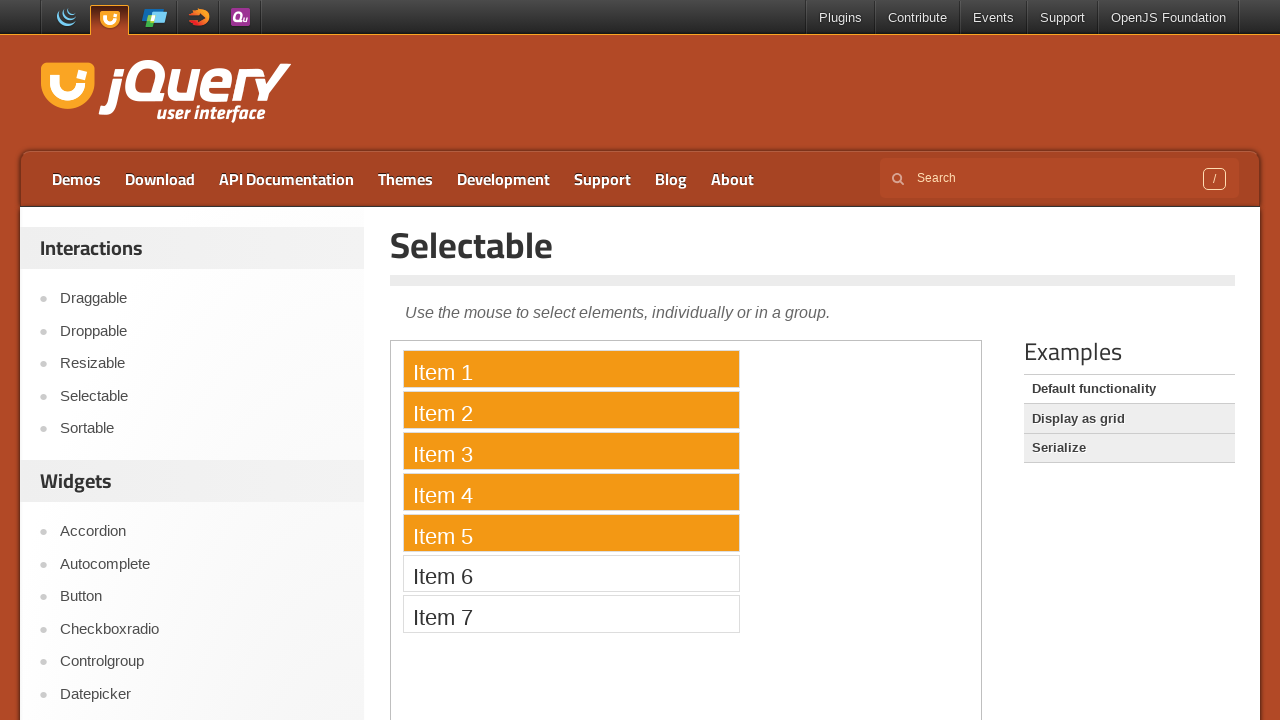